Tests that the complete all checkbox updates state when individual items are completed or cleared

Starting URL: https://demo.playwright.dev/todomvc

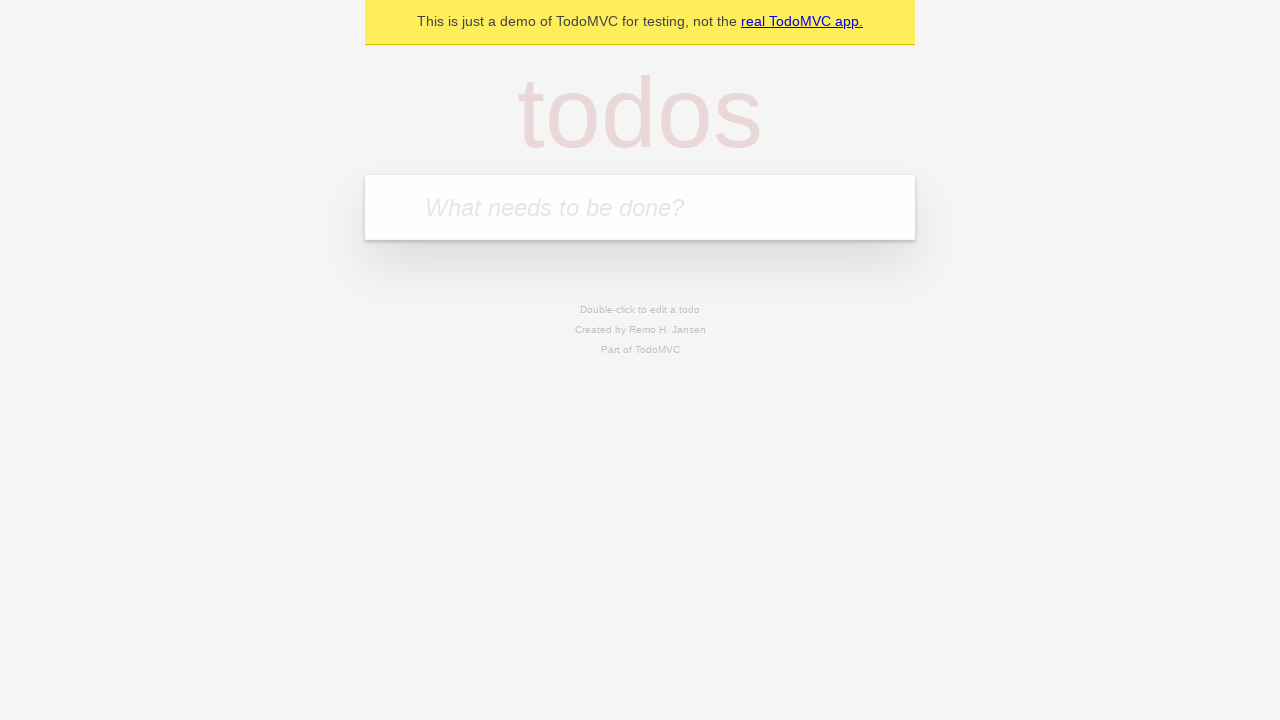

Filled input field with 'buy some cheese' on internal:attr=[placeholder="What needs to be done?"i]
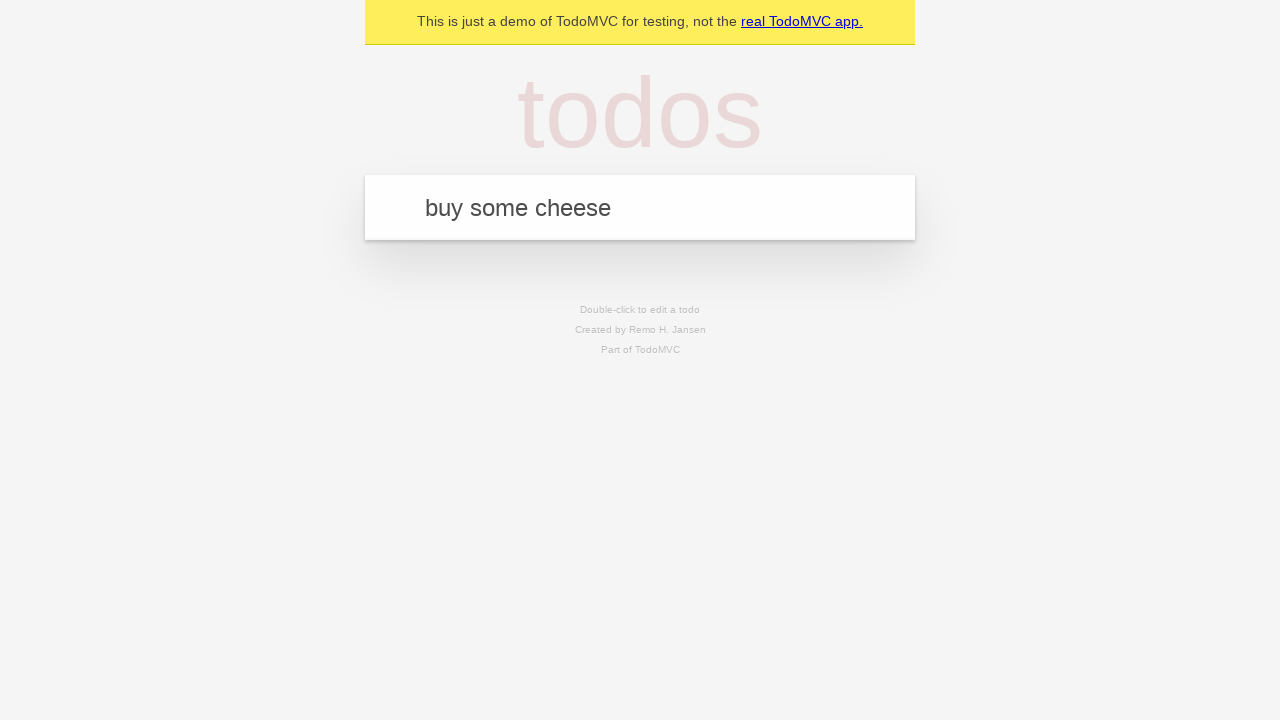

Pressed Enter to add first todo item on internal:attr=[placeholder="What needs to be done?"i]
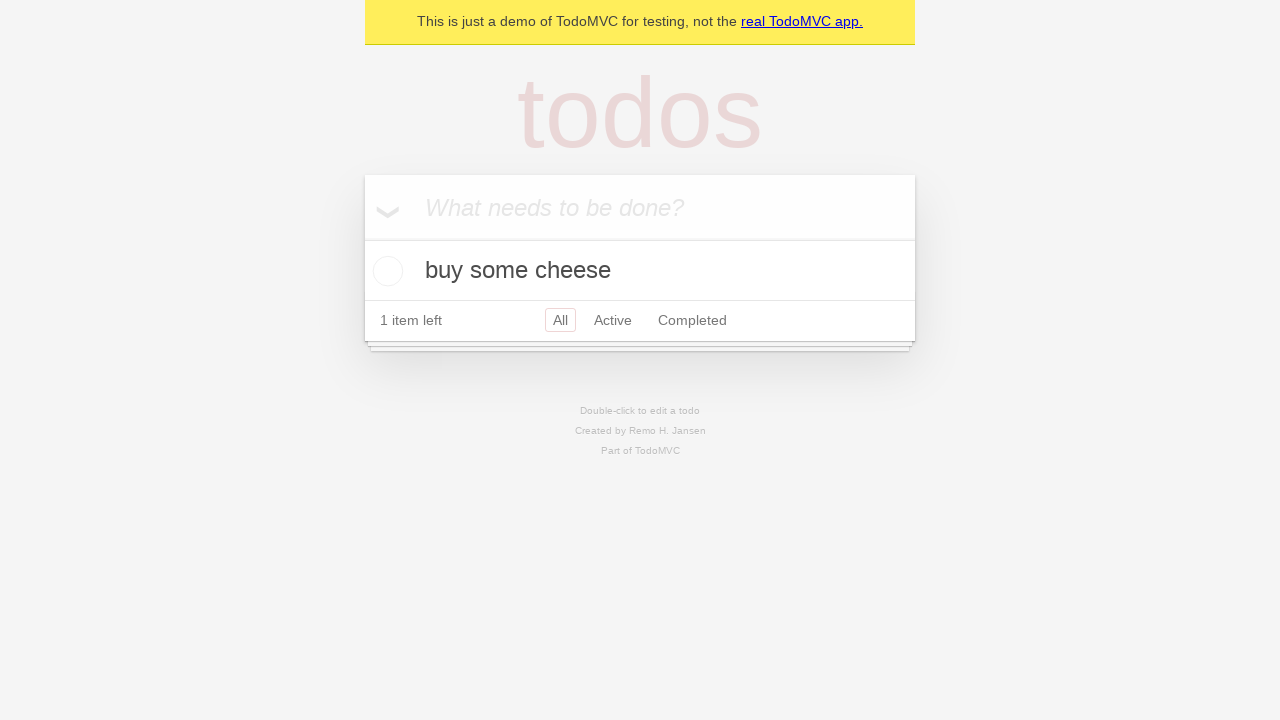

Filled input field with 'feed the cat' on internal:attr=[placeholder="What needs to be done?"i]
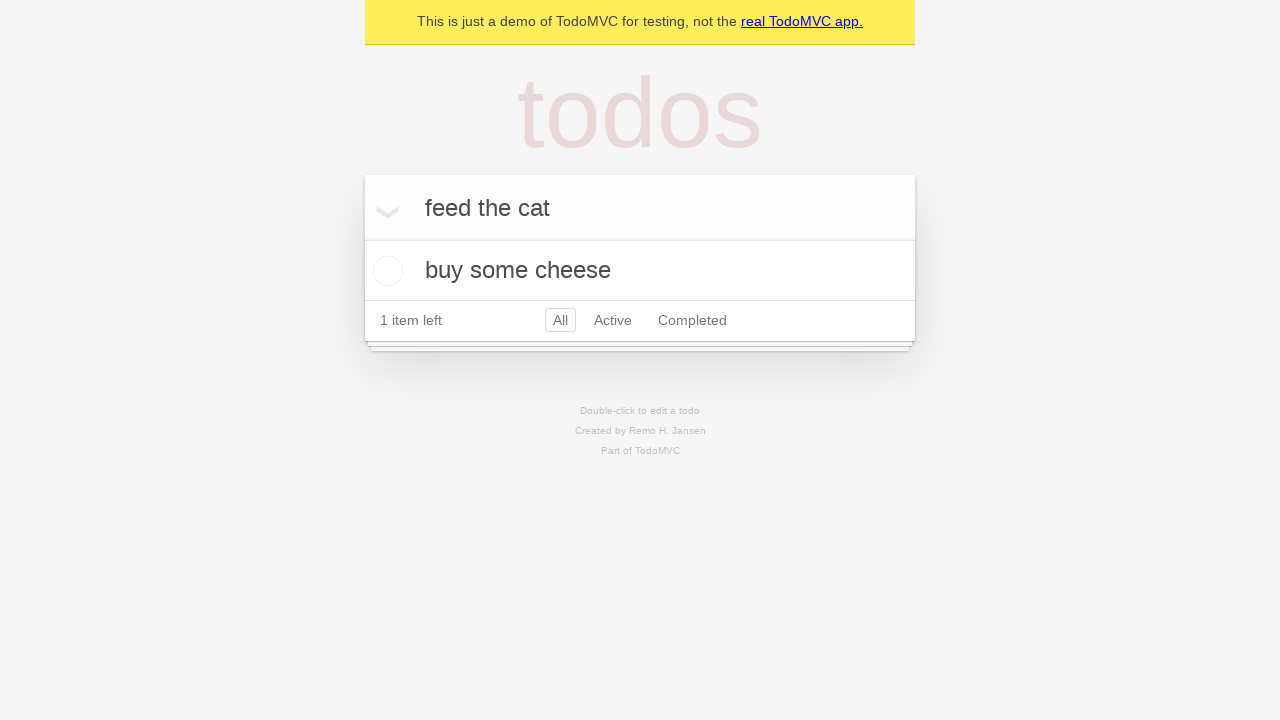

Pressed Enter to add second todo item on internal:attr=[placeholder="What needs to be done?"i]
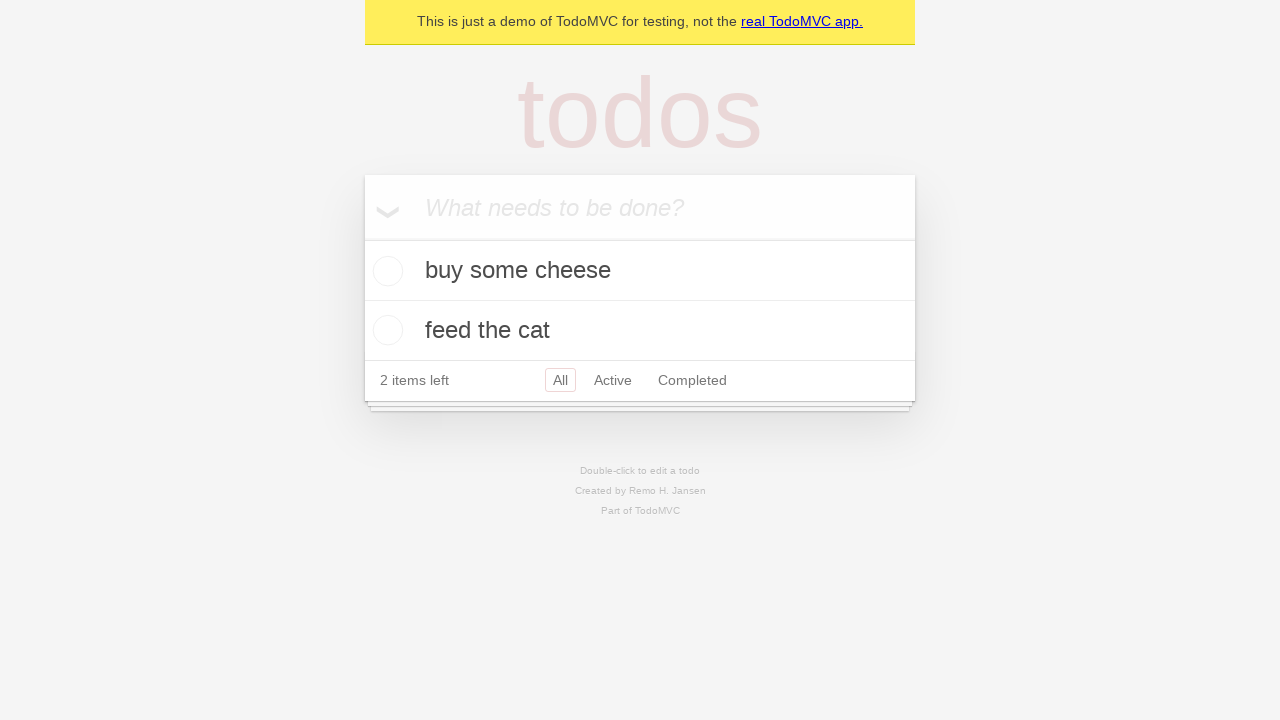

Filled input field with 'book a doctors appointment' on internal:attr=[placeholder="What needs to be done?"i]
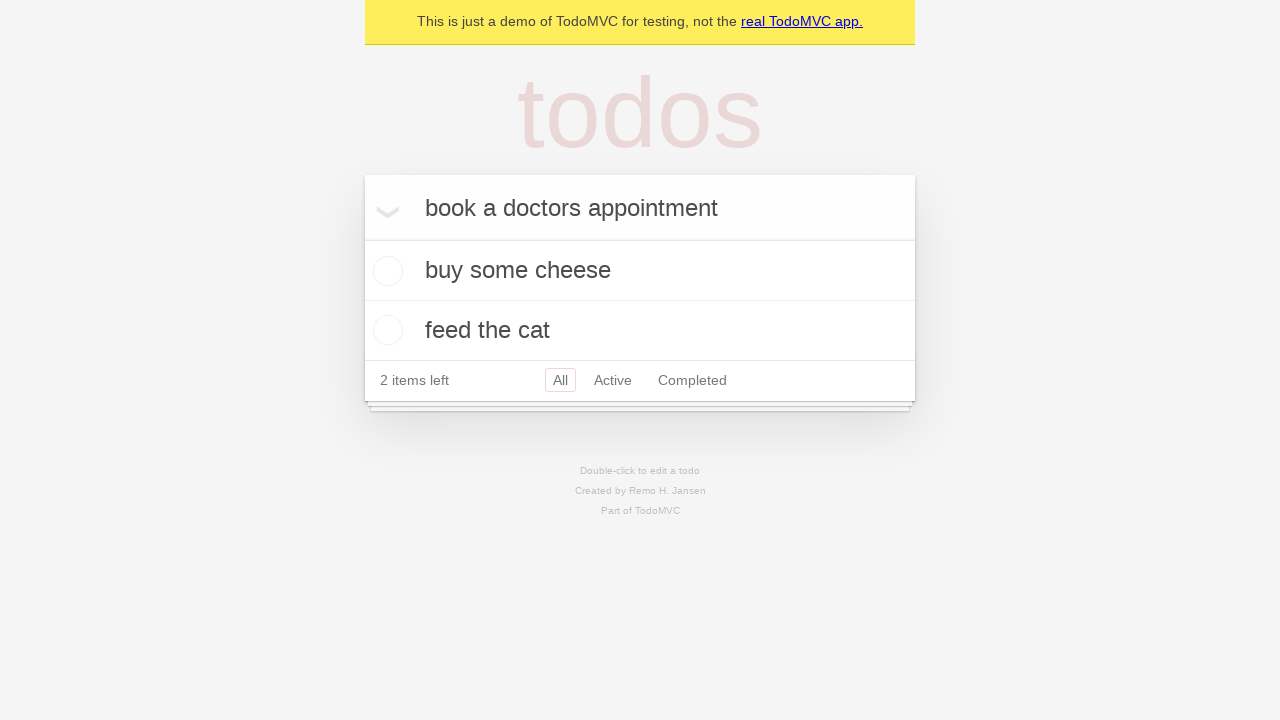

Pressed Enter to add third todo item on internal:attr=[placeholder="What needs to be done?"i]
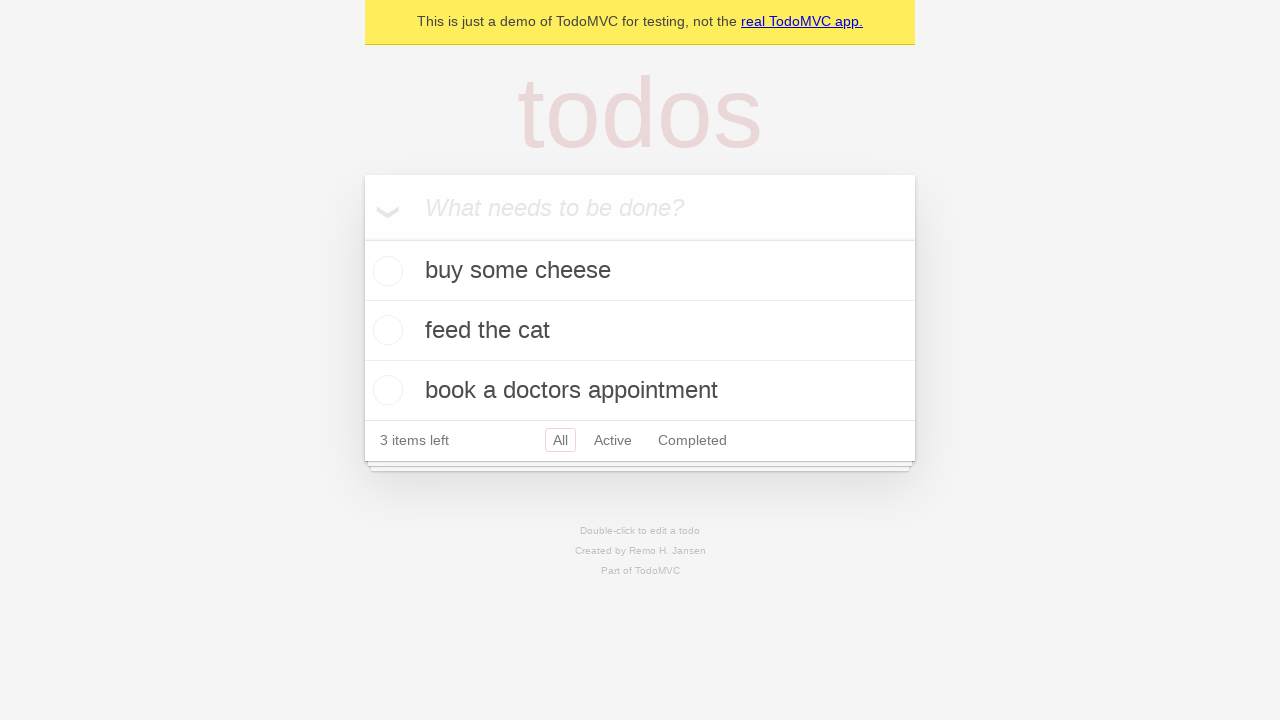

Checked 'Mark all as complete' checkbox to complete all items at (362, 238) on internal:label="Mark all as complete"i
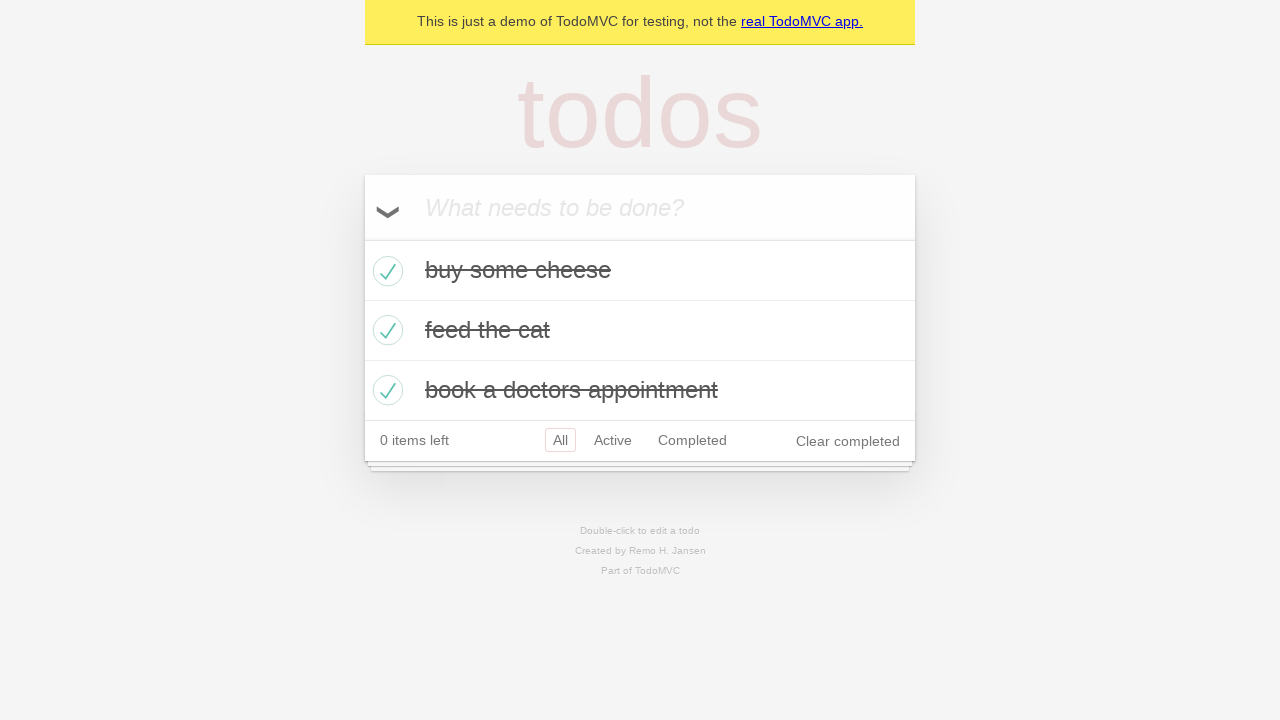

Unchecked the first todo item at (385, 271) on internal:testid=[data-testid="todo-item"s] >> nth=0 >> internal:role=checkbox
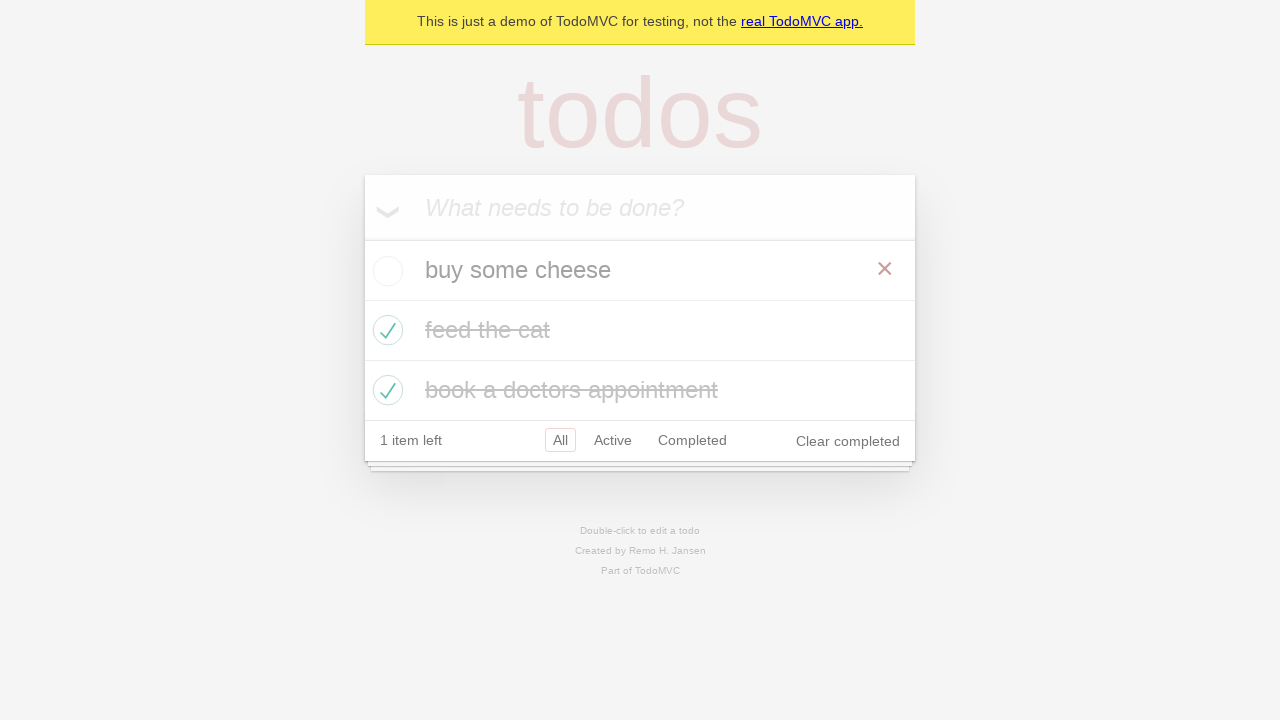

Checked the first todo item again at (385, 271) on internal:testid=[data-testid="todo-item"s] >> nth=0 >> internal:role=checkbox
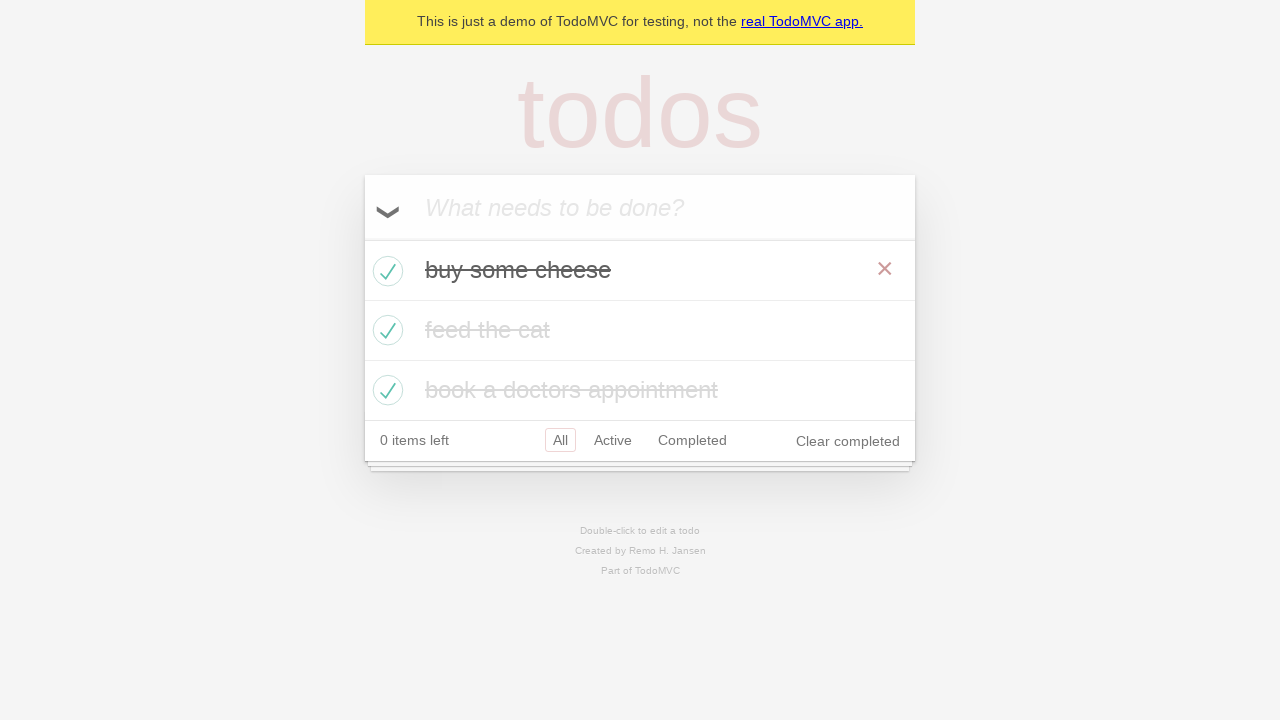

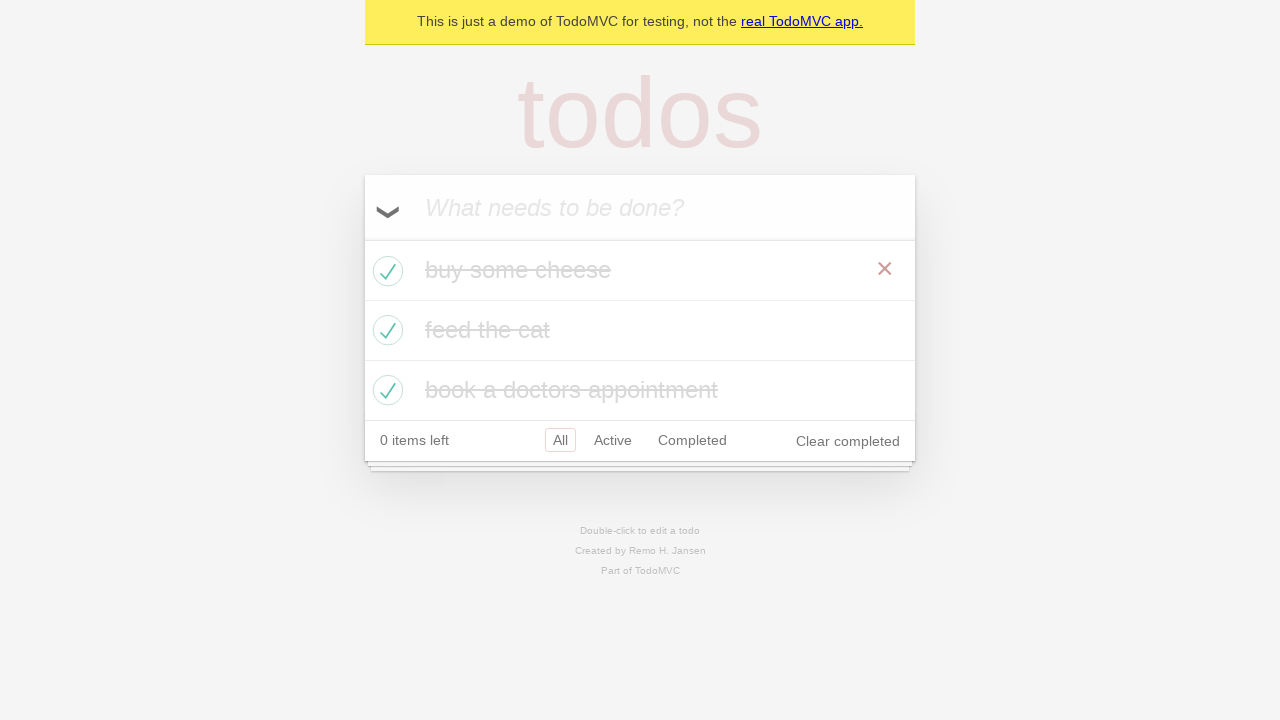